Tests user registration flow on OpenCart by filling out the registration form with user details and submitting it

Starting URL: https://naveenautomationlabs.com/opencart/index.php?route=account/register

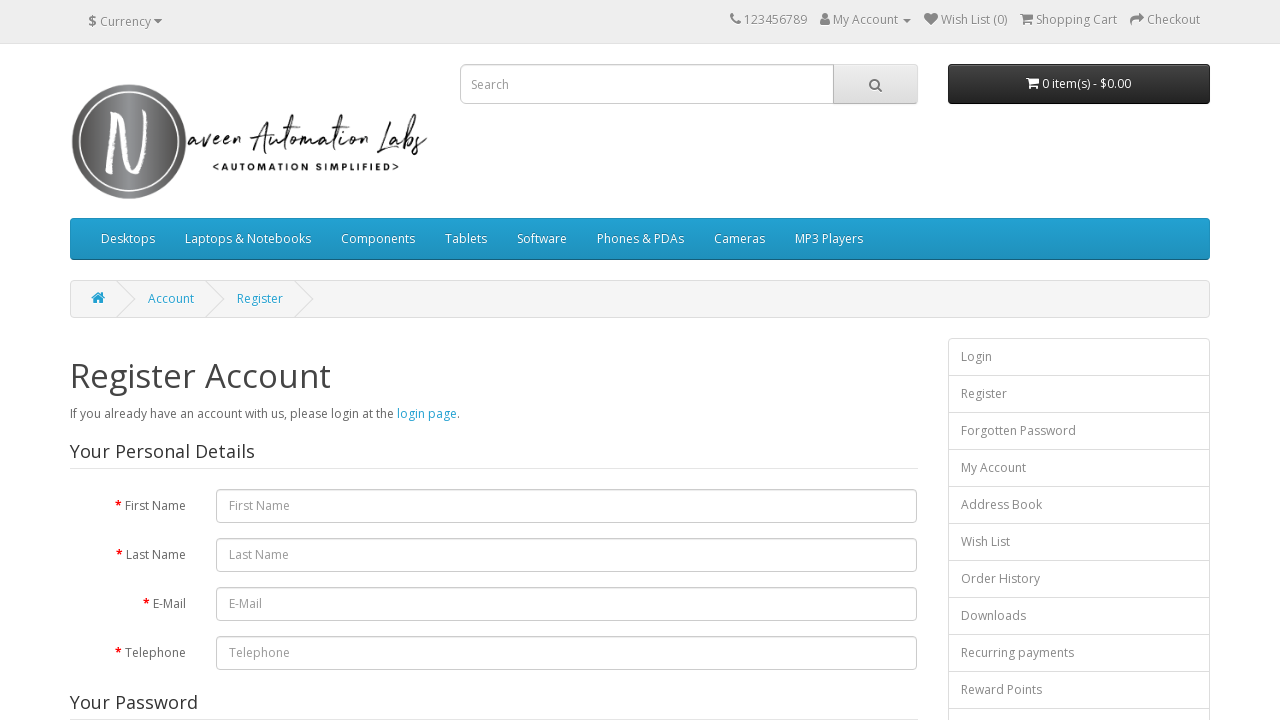

Filled first name field with 'John' on #input-firstname
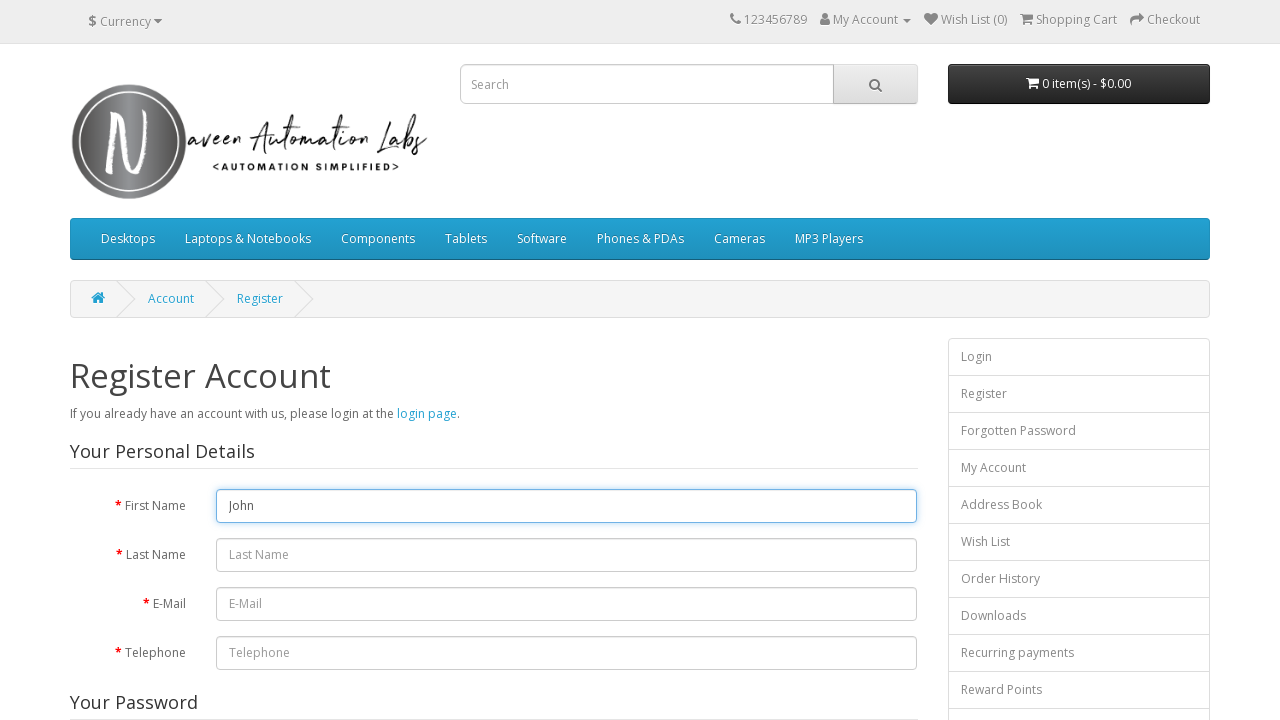

Filled last name field with 'Smith' on input[name='lastname']
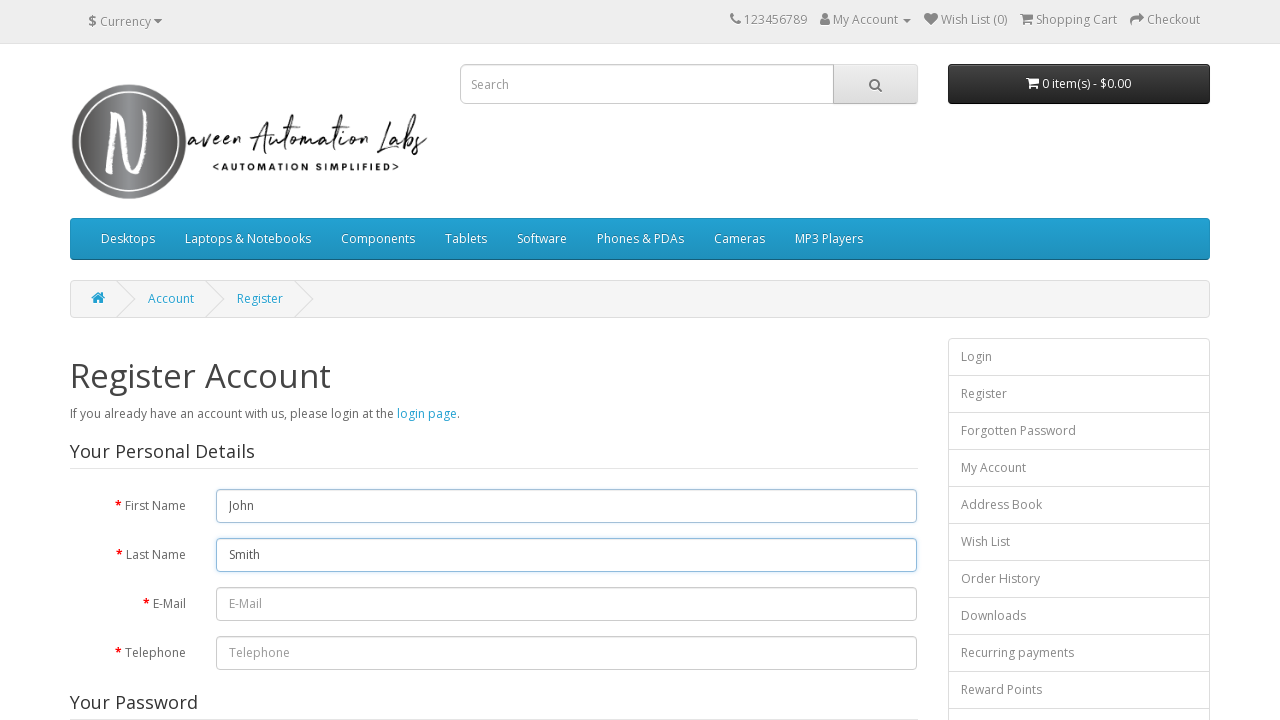

Filled email field with 'testuser73892@example.com' on #input-email
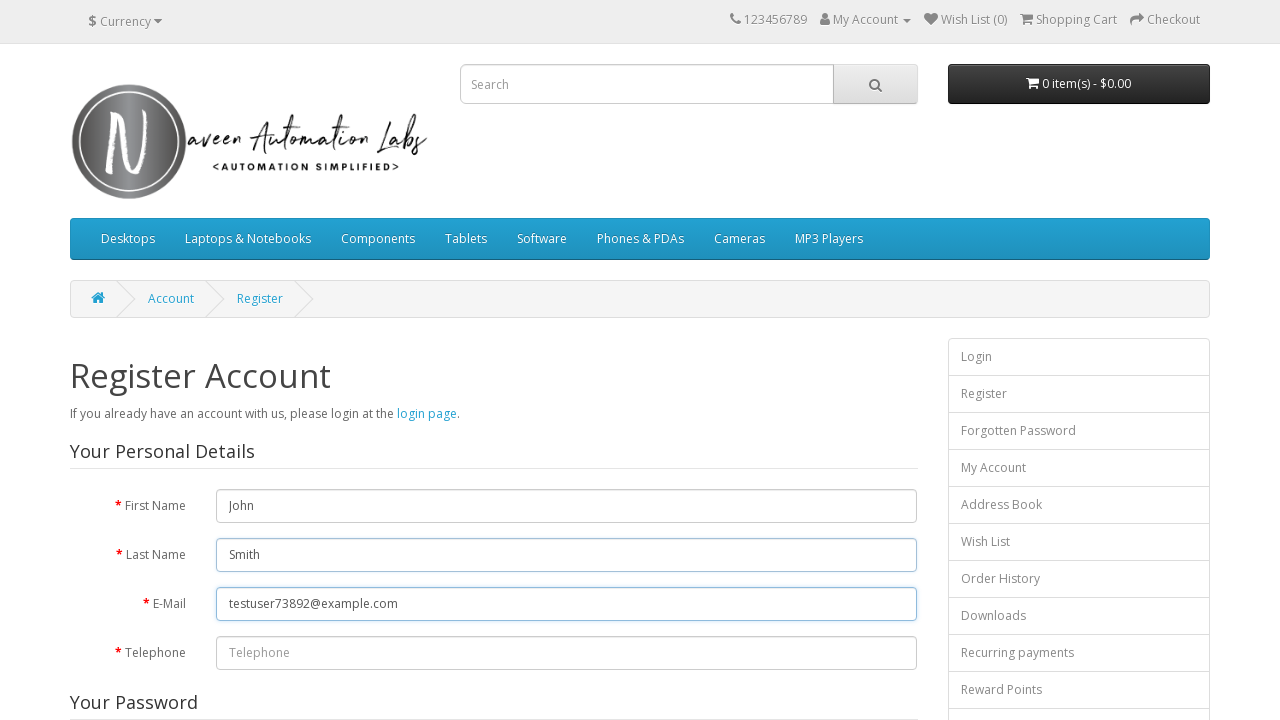

Filled telephone field with '5551234567' on #input-telephone
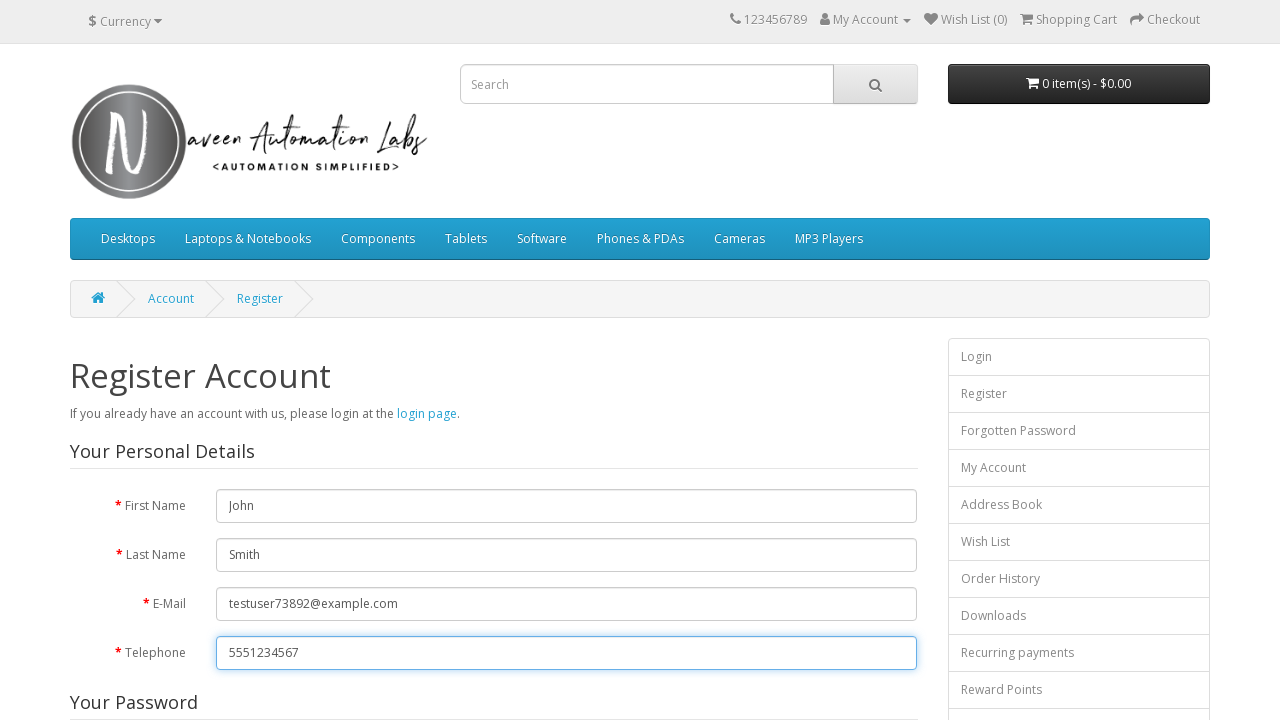

Filled password field with 'TestPass123!' on #input-password
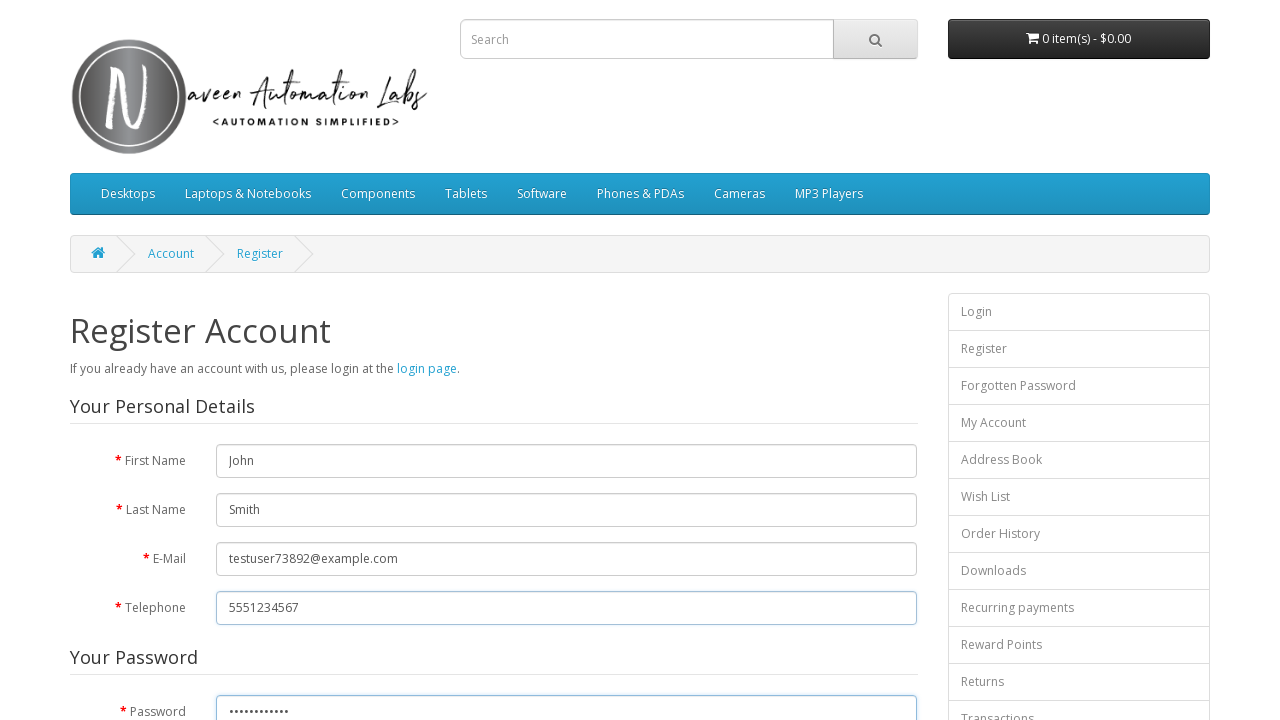

Filled password confirmation field with 'TestPass123!' on #input-confirm
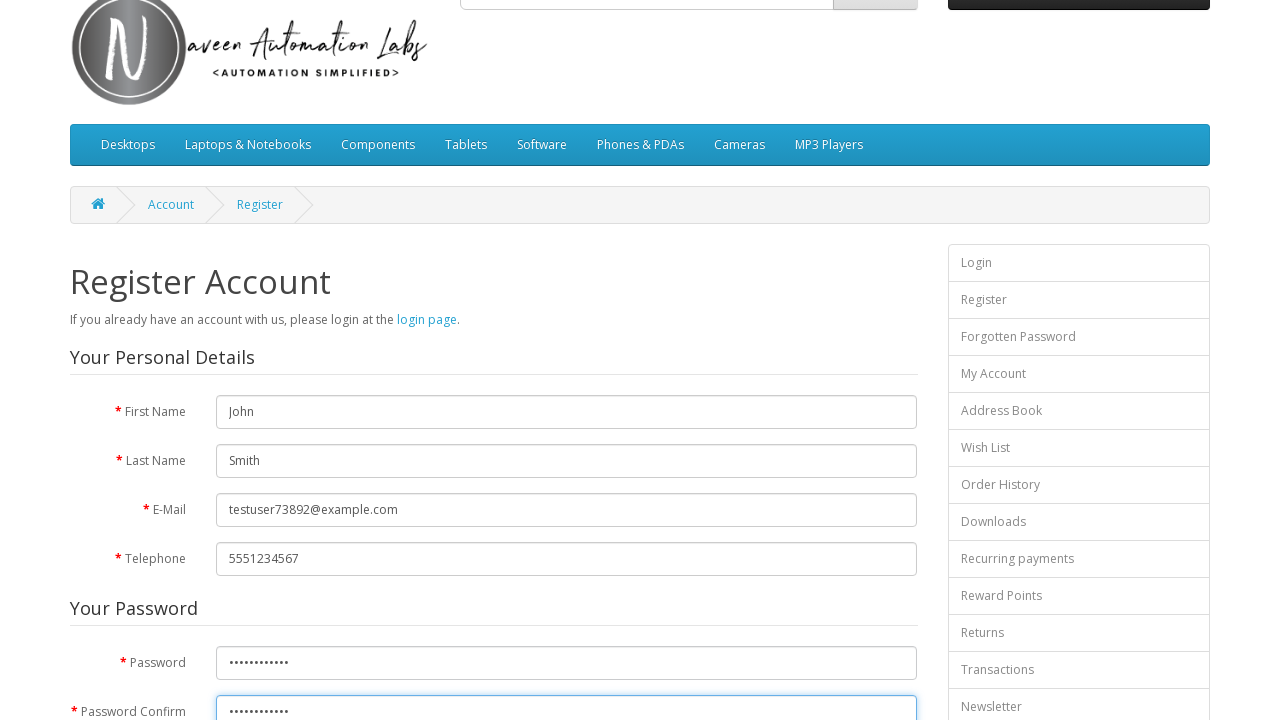

Checked privacy policy agreement checkbox at (825, 424) on input[name='agree']
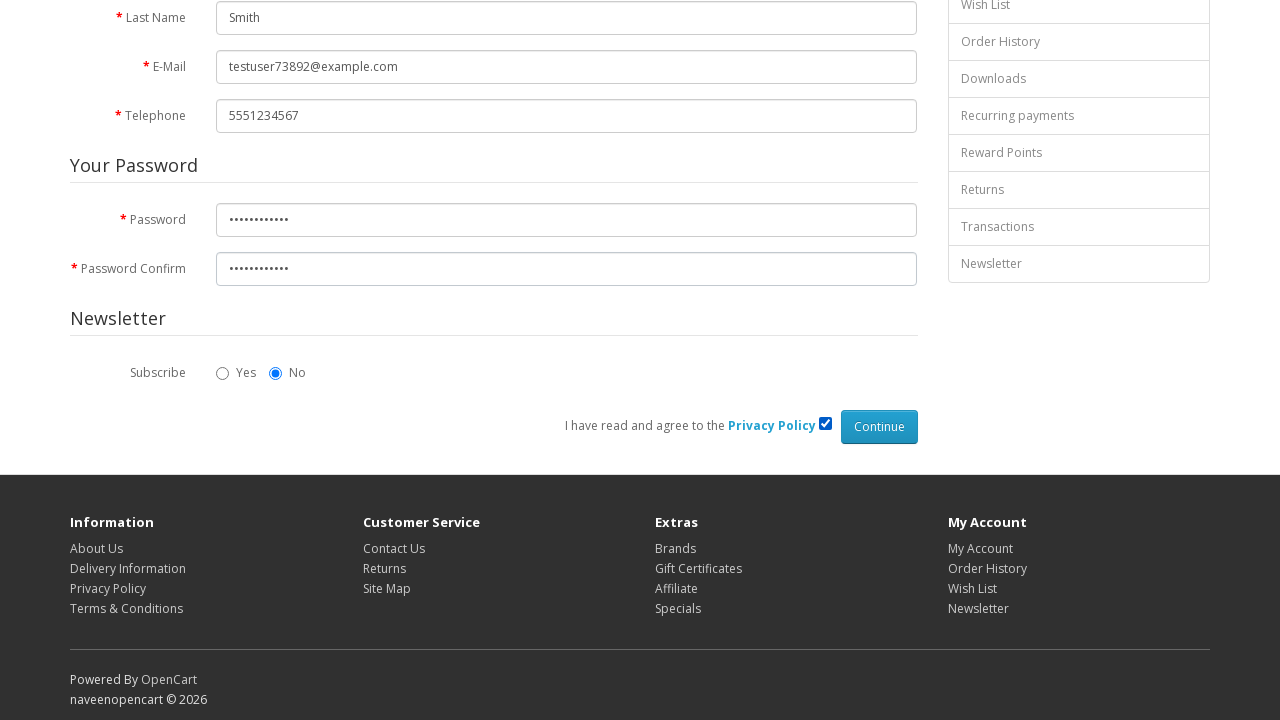

Clicked Continue button to submit registration at (879, 427) on xpath=//input[@value='Continue']
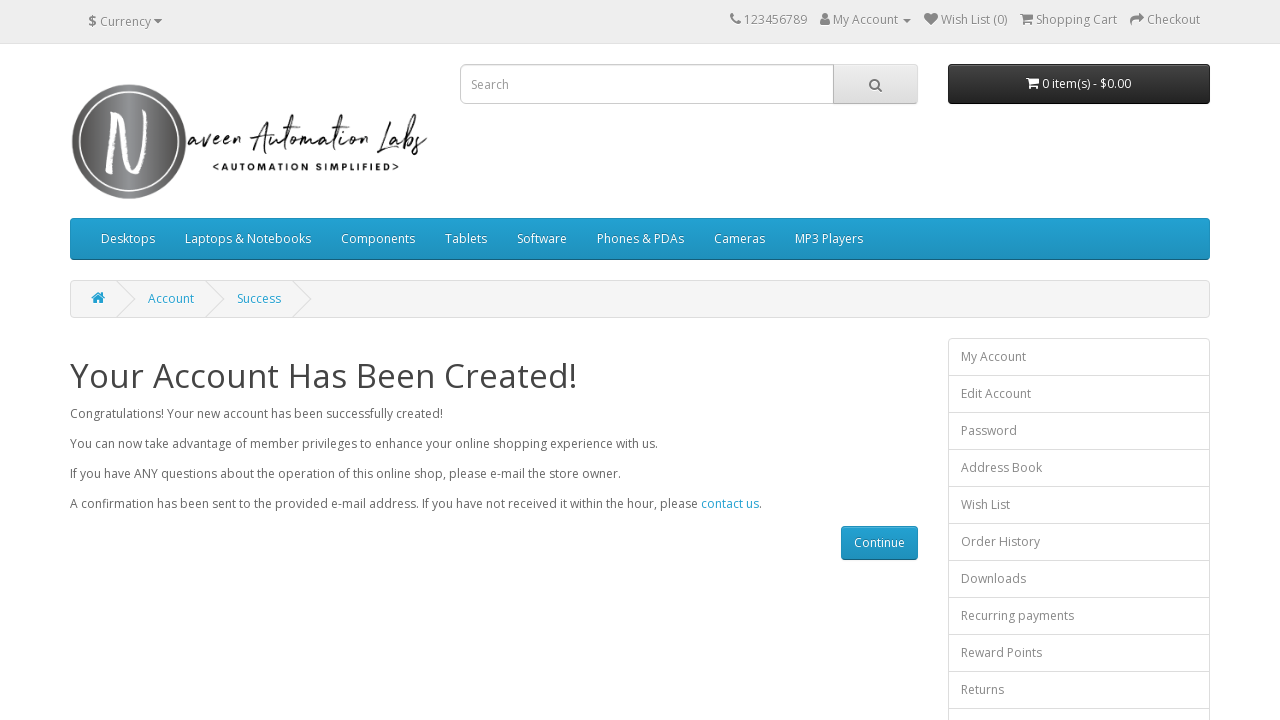

Registration success page loaded with heading element
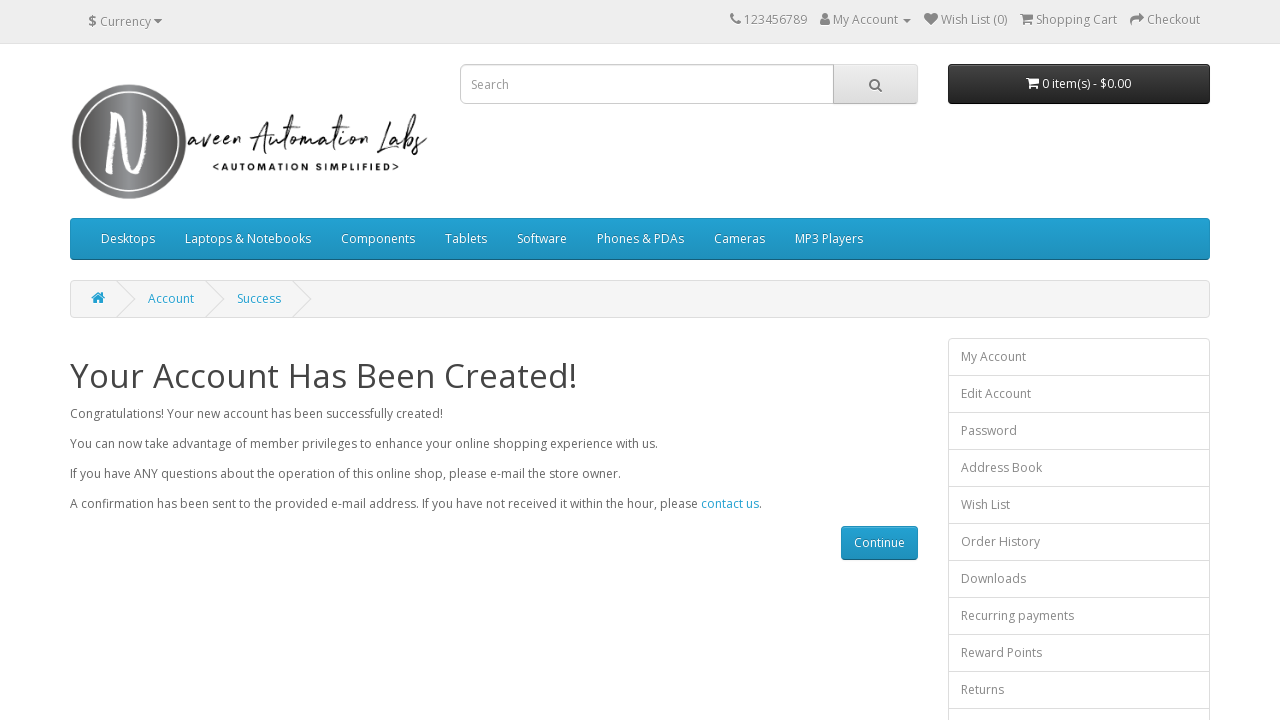

Clicked My Account link at (866, 20) on text=My Account
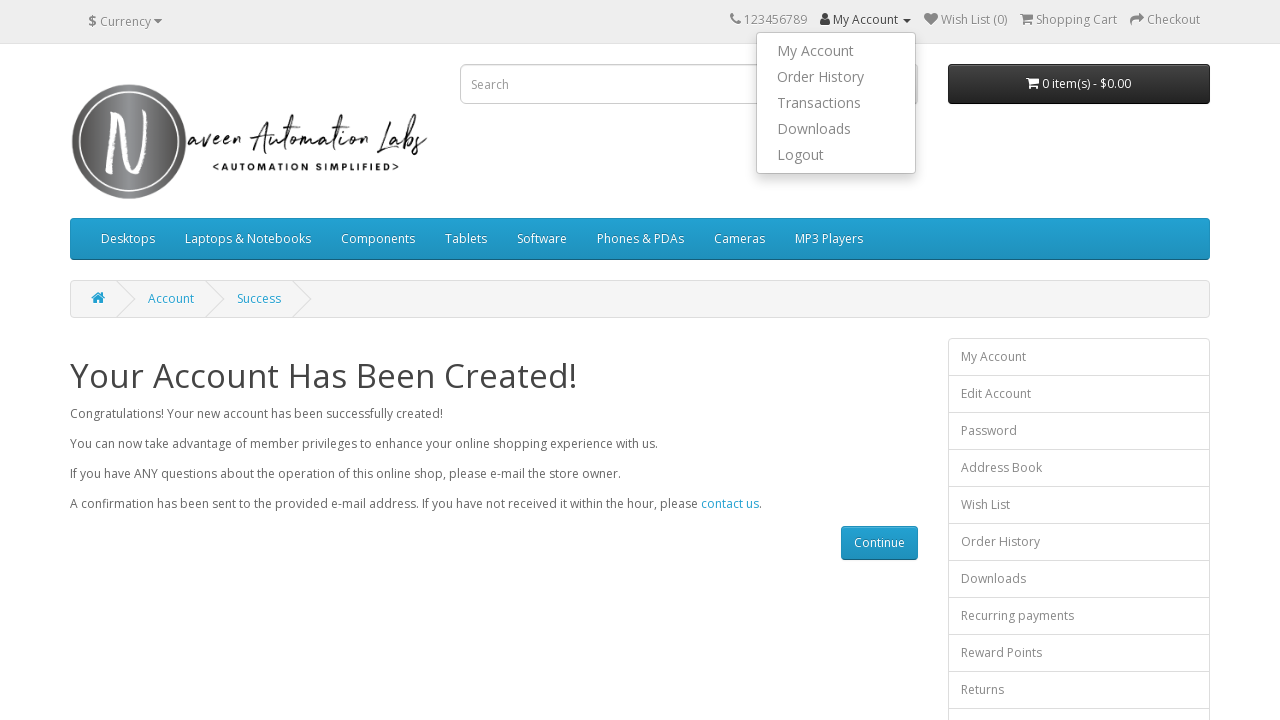

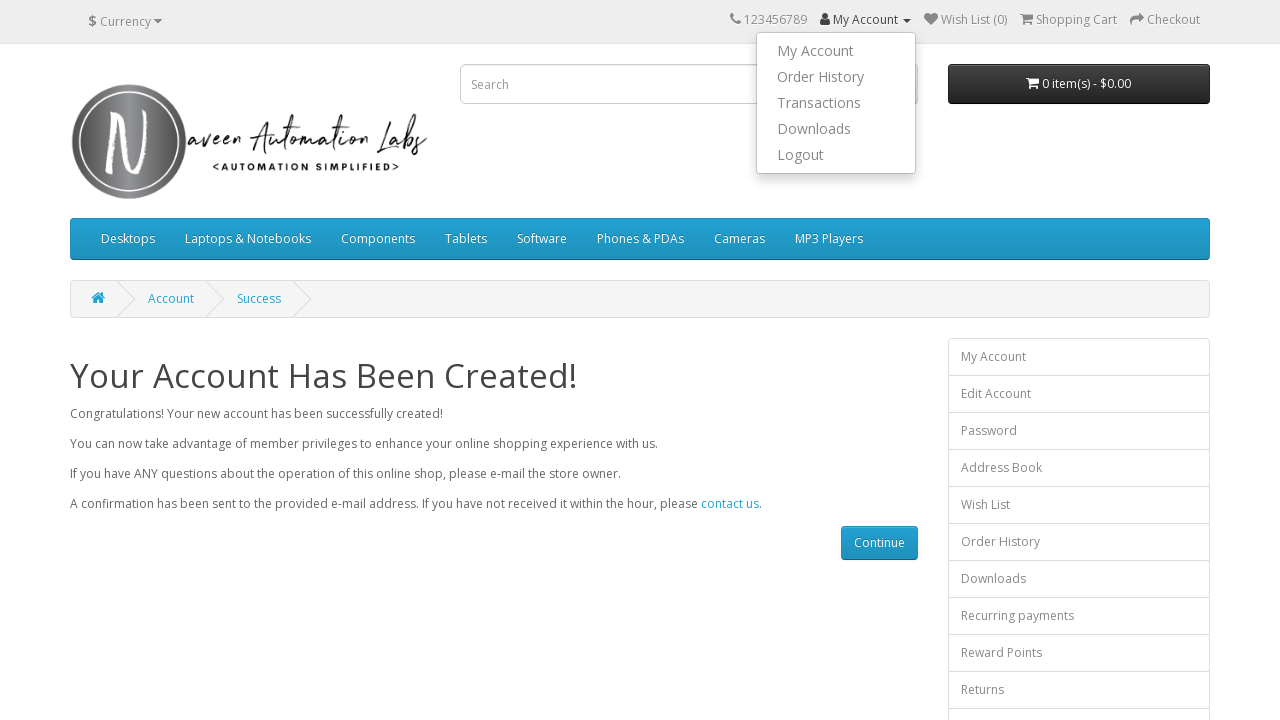